Tests pagination functionality on a movie review site by navigating through multiple pages using the "next" button and verifying movie cards are present on each page.

Starting URL: https://www.sensacine.com/peliculas/criticas-sensacine/

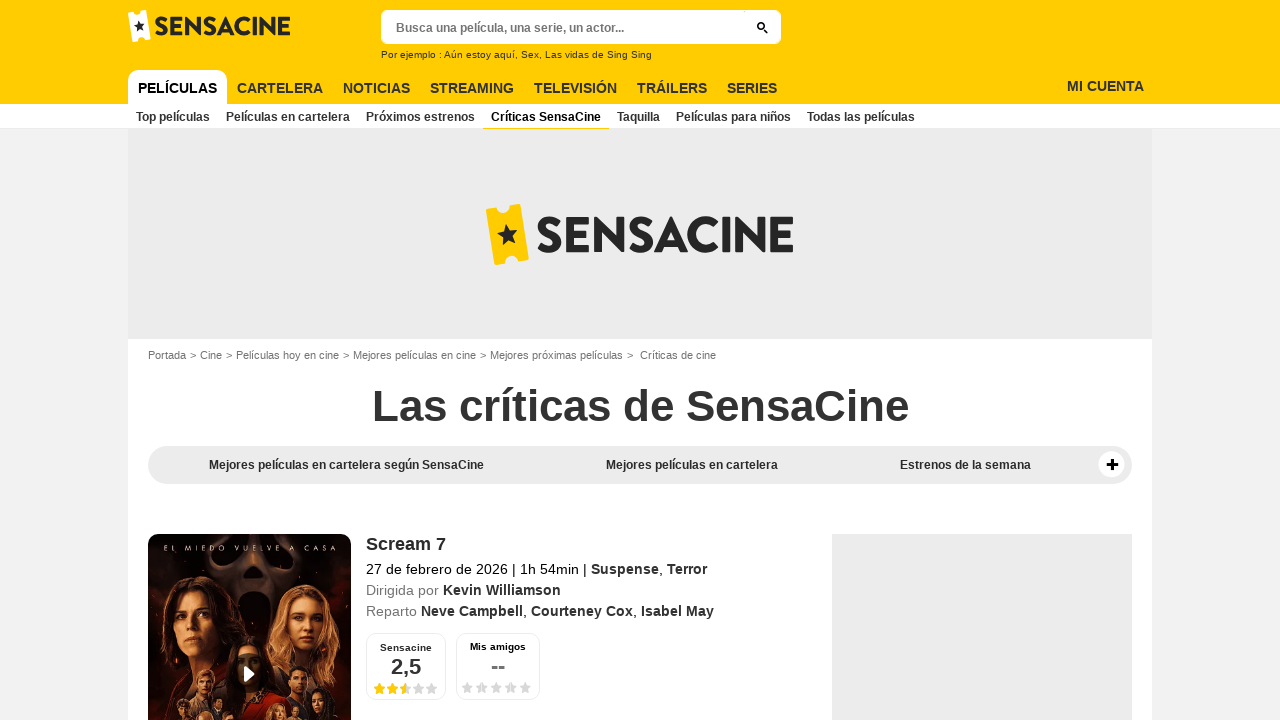

Waited for movie cards to load on first page
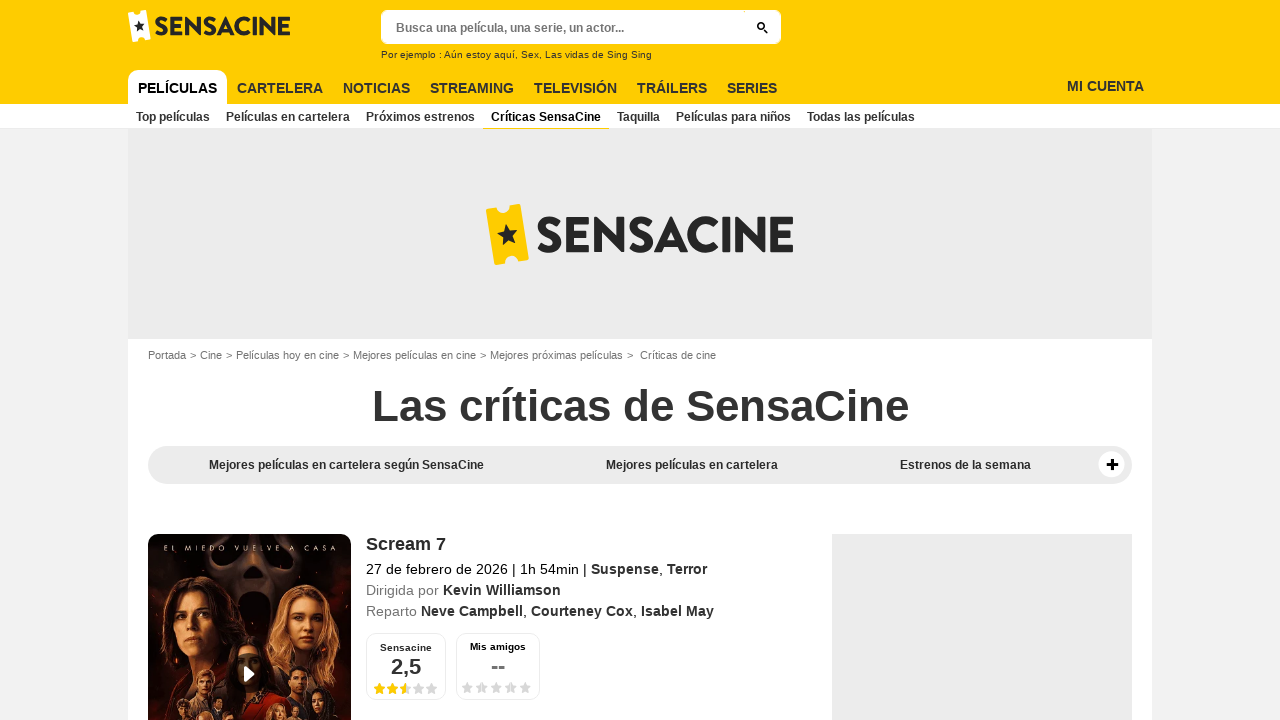

Waited for movie cards to be visible on page 1
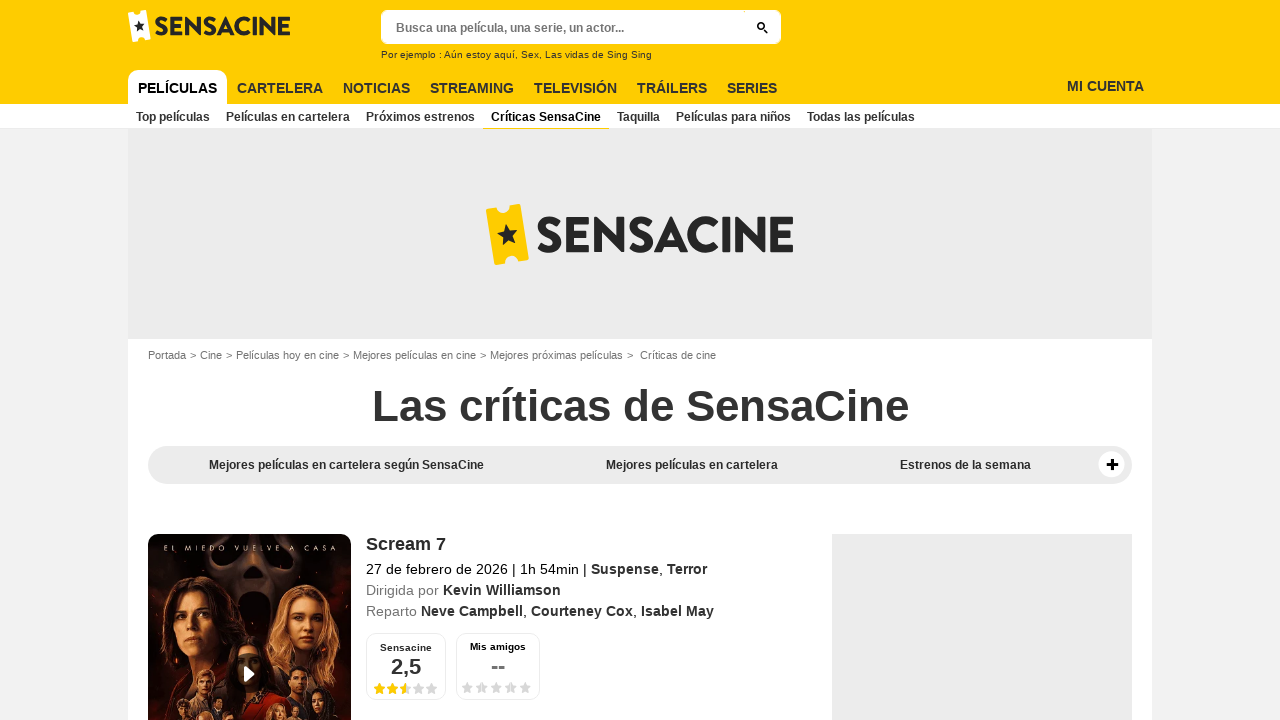

Clicked next button to navigate to page 2 at (736, 361) on a.xXx.button.button-md.button-primary-full.button-right
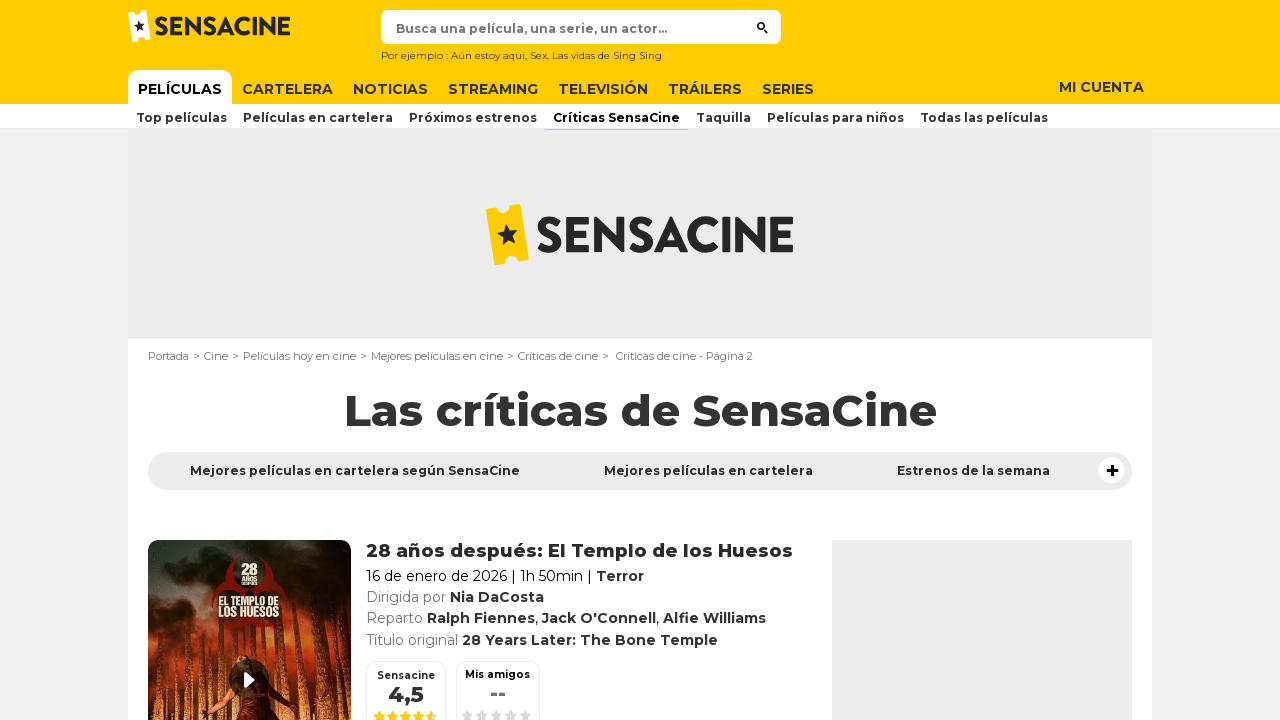

Page 2 finished loading after pagination
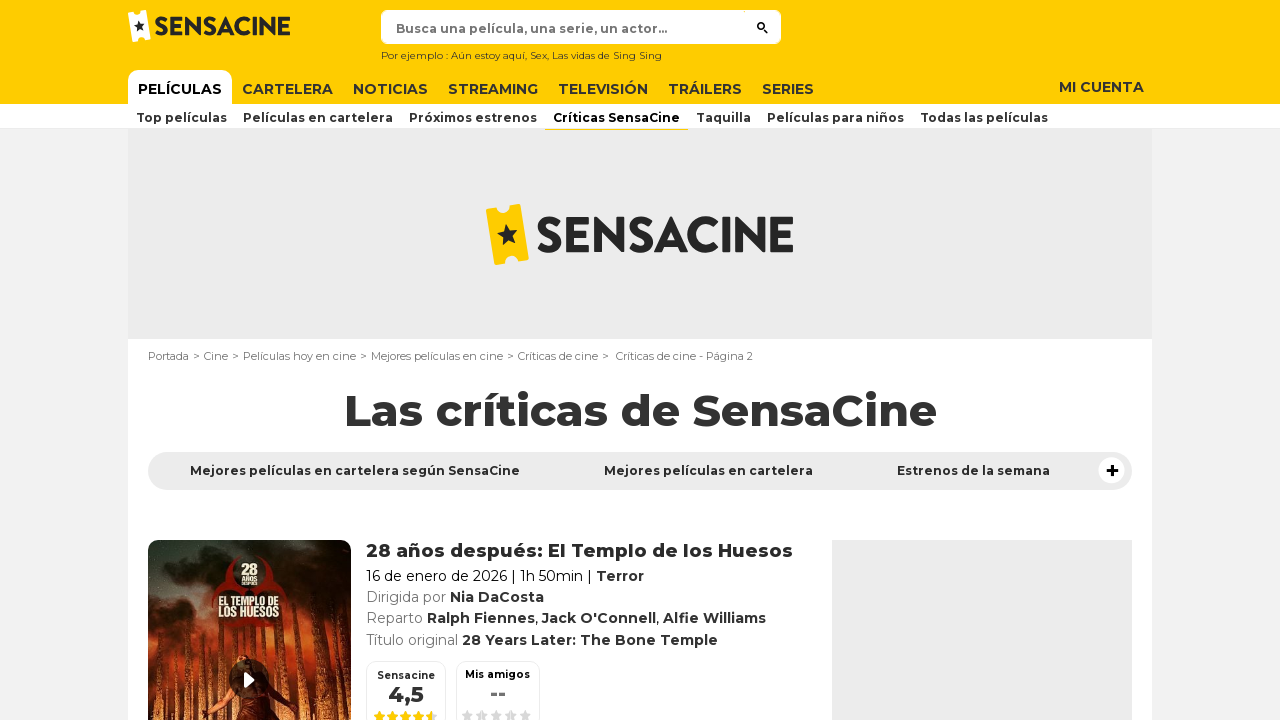

Waited for movie cards to be visible on page 2
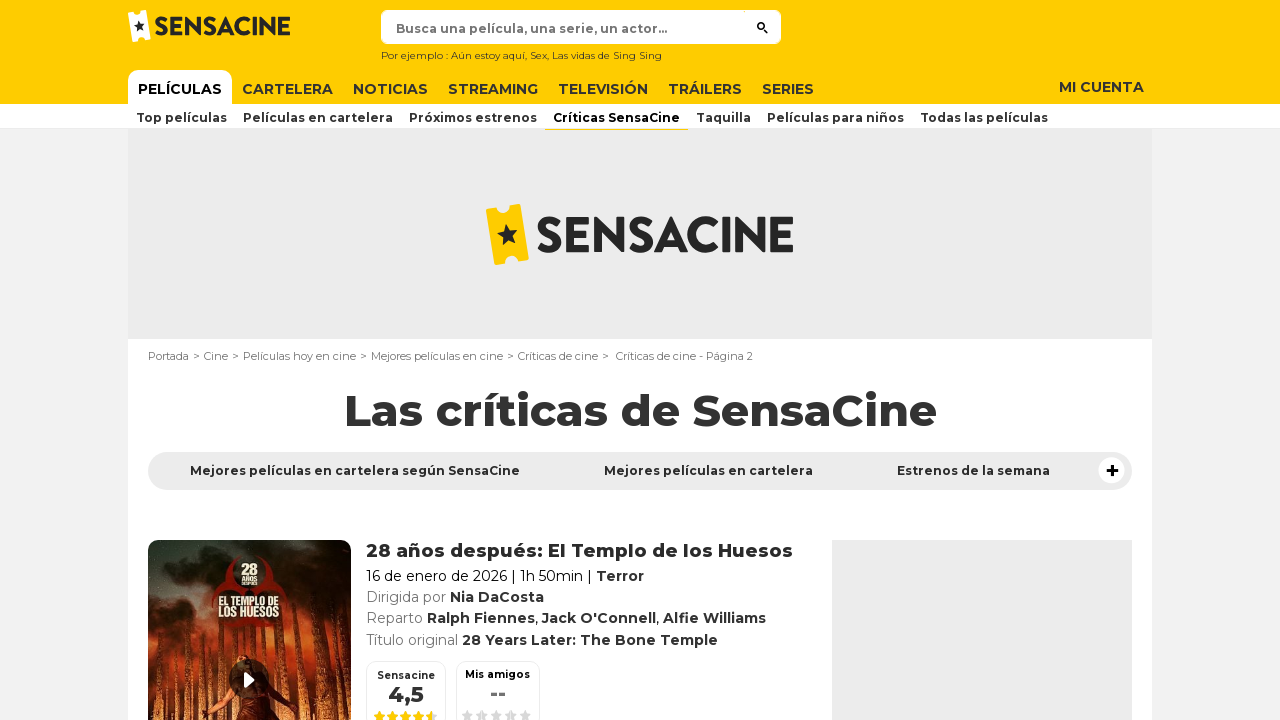

Clicked next button to navigate to page 3 at (734, 361) on a.xXx.button.button-md.button-primary-full.button-right
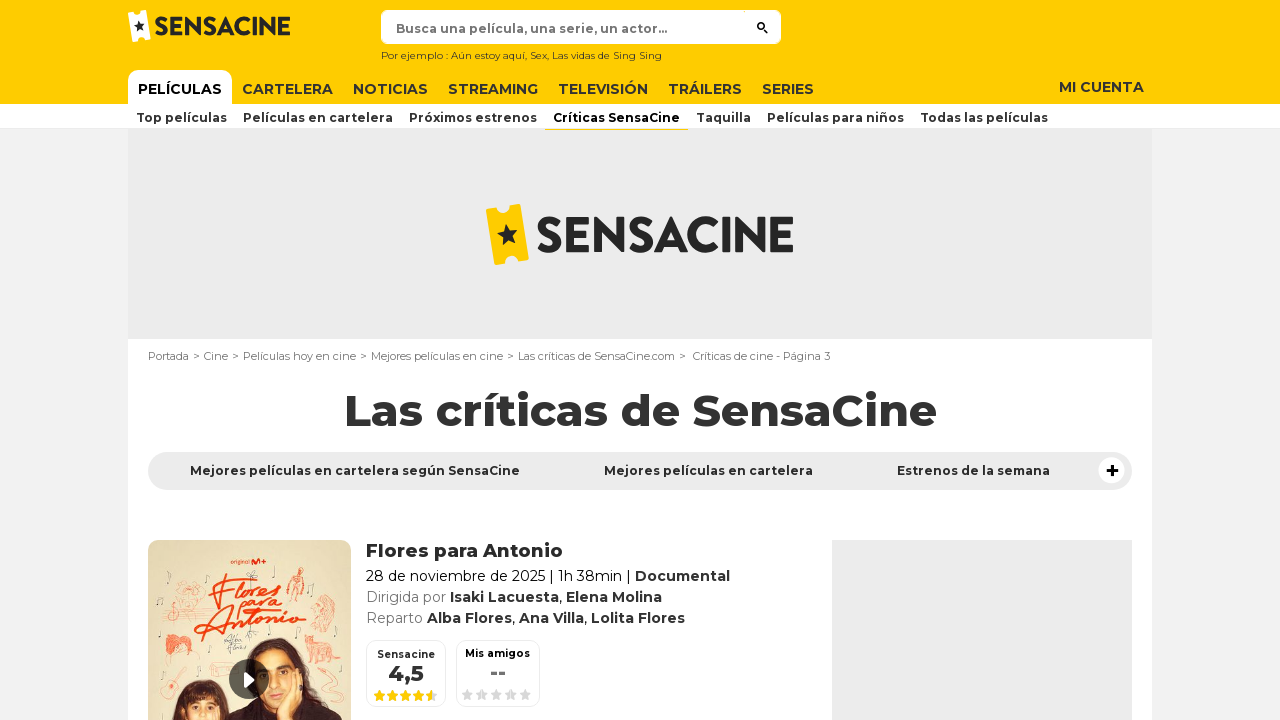

Page 3 finished loading after pagination
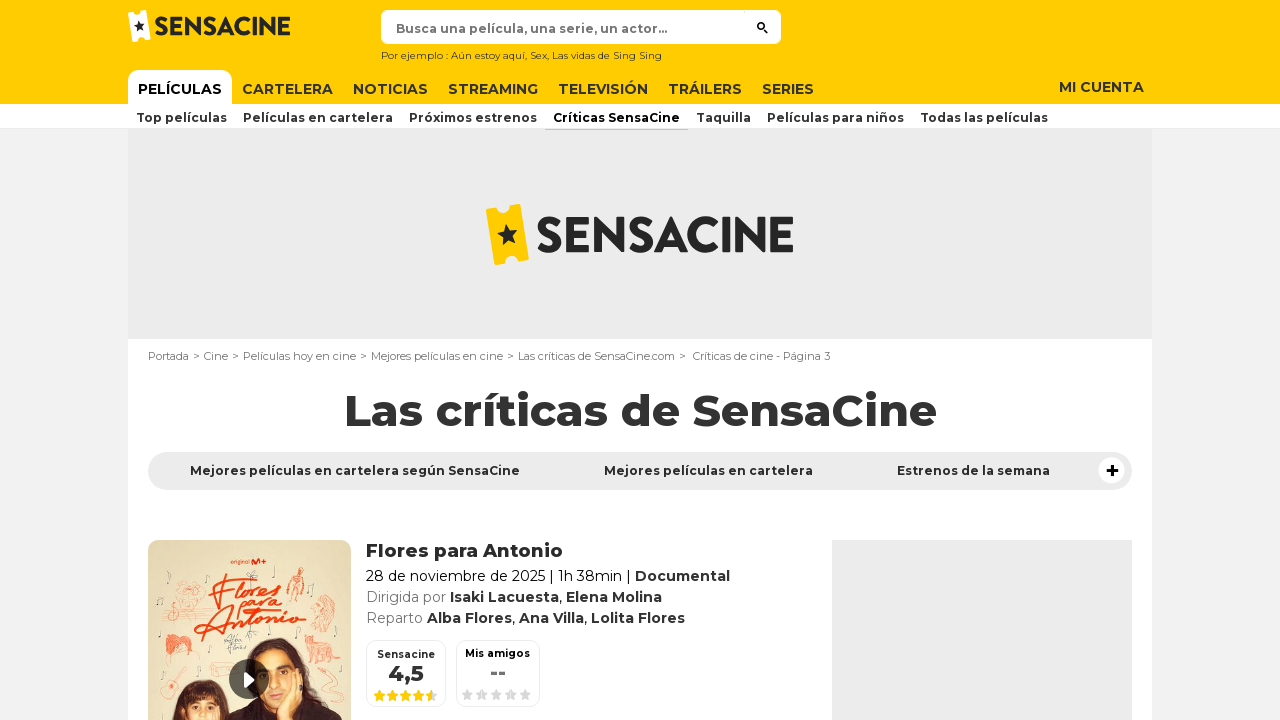

Waited for movie cards to be visible on page 3
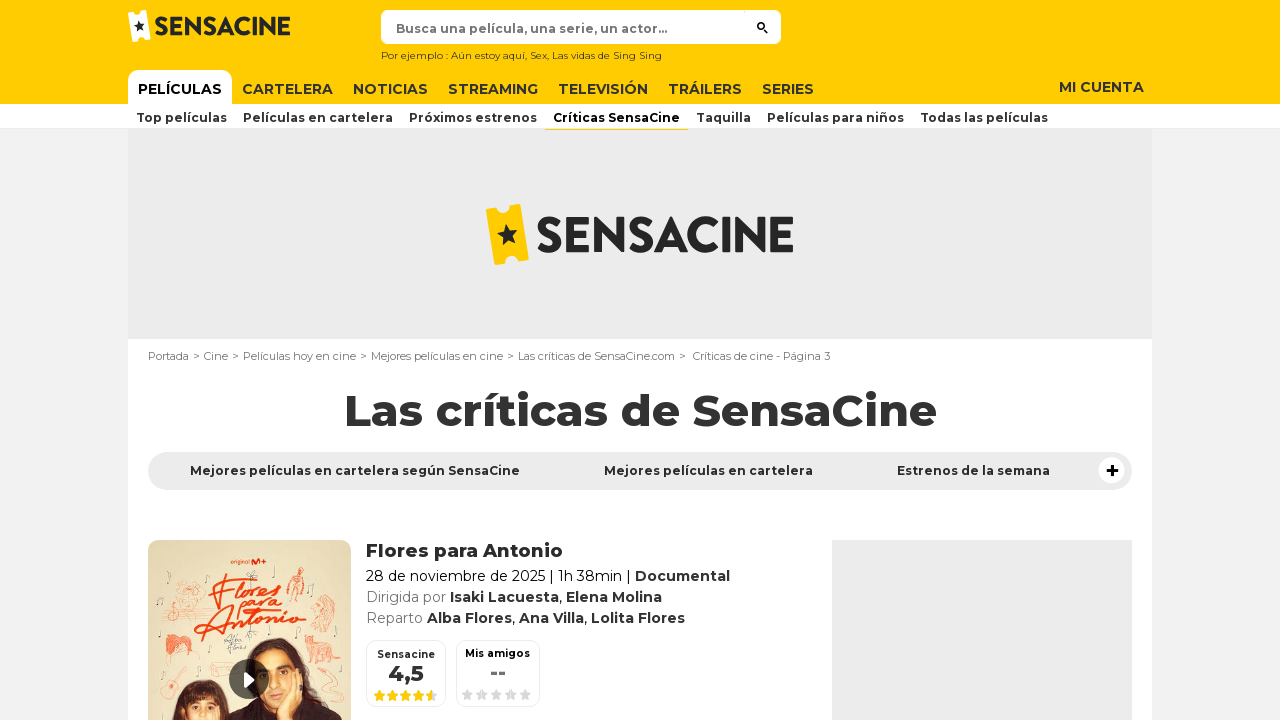

Clicked next button to navigate to page 4 at (734, 702) on a.xXx.button.button-md.button-primary-full.button-right
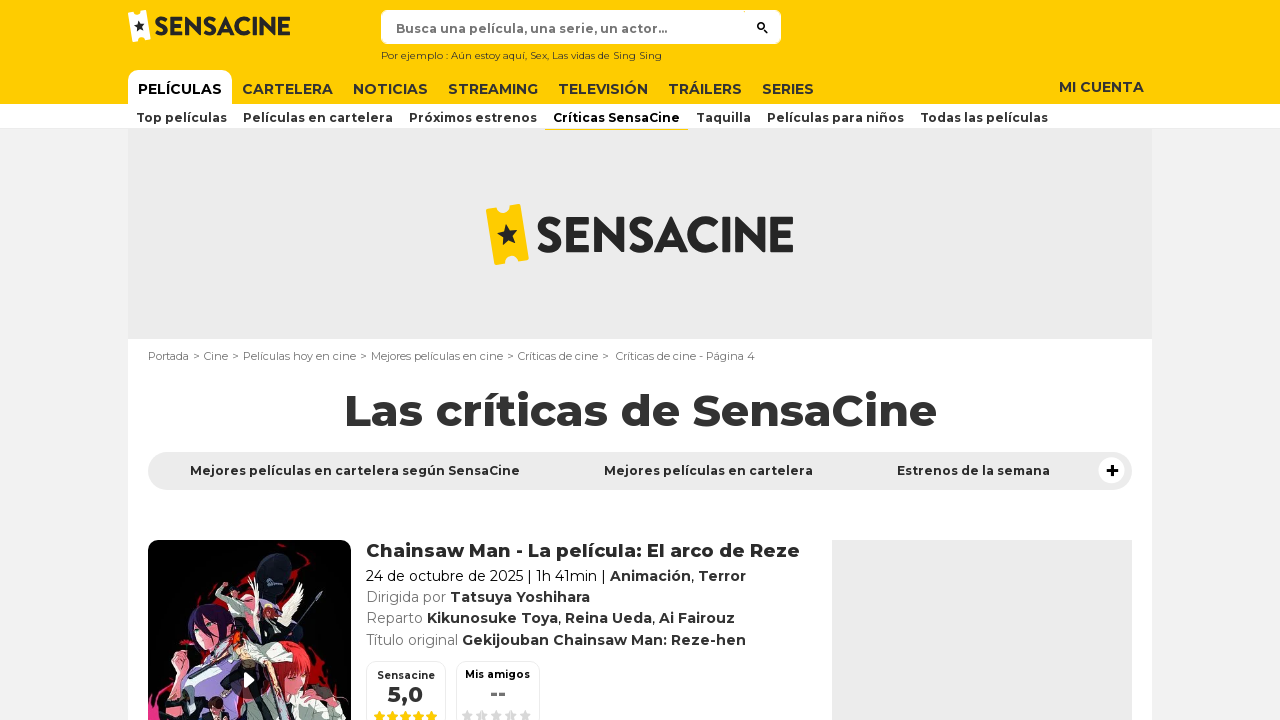

Page 4 finished loading after pagination
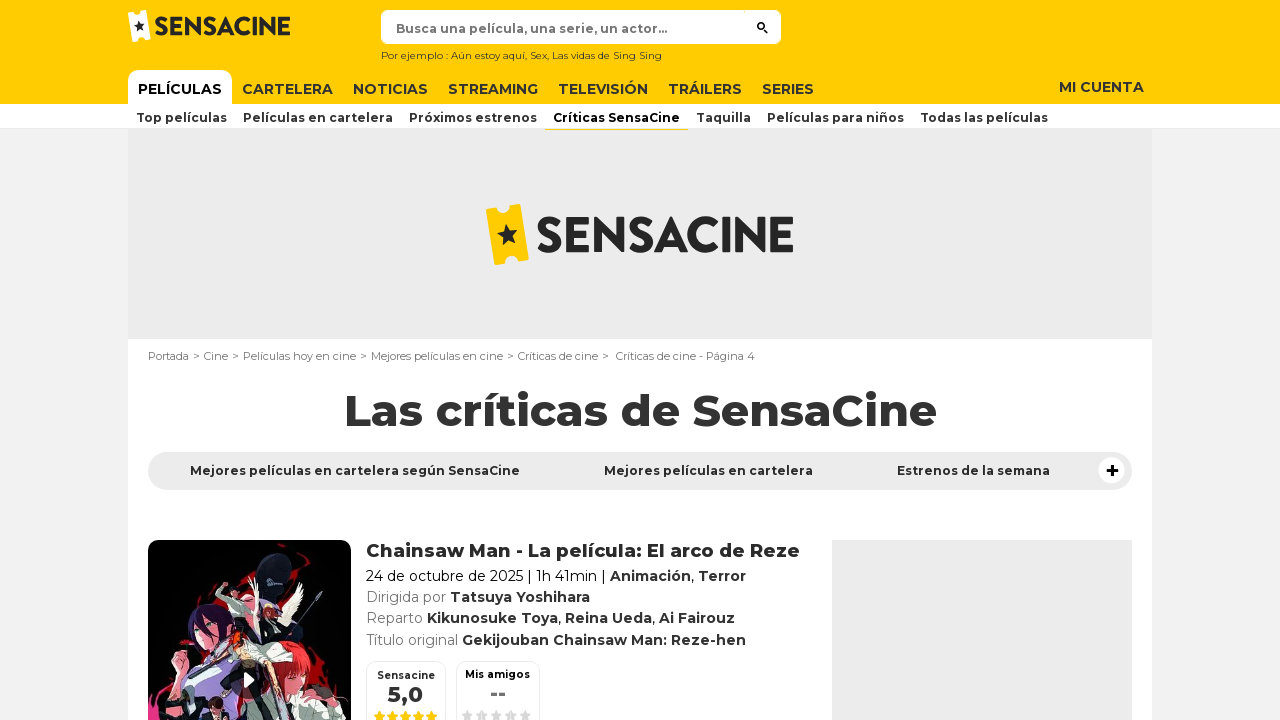

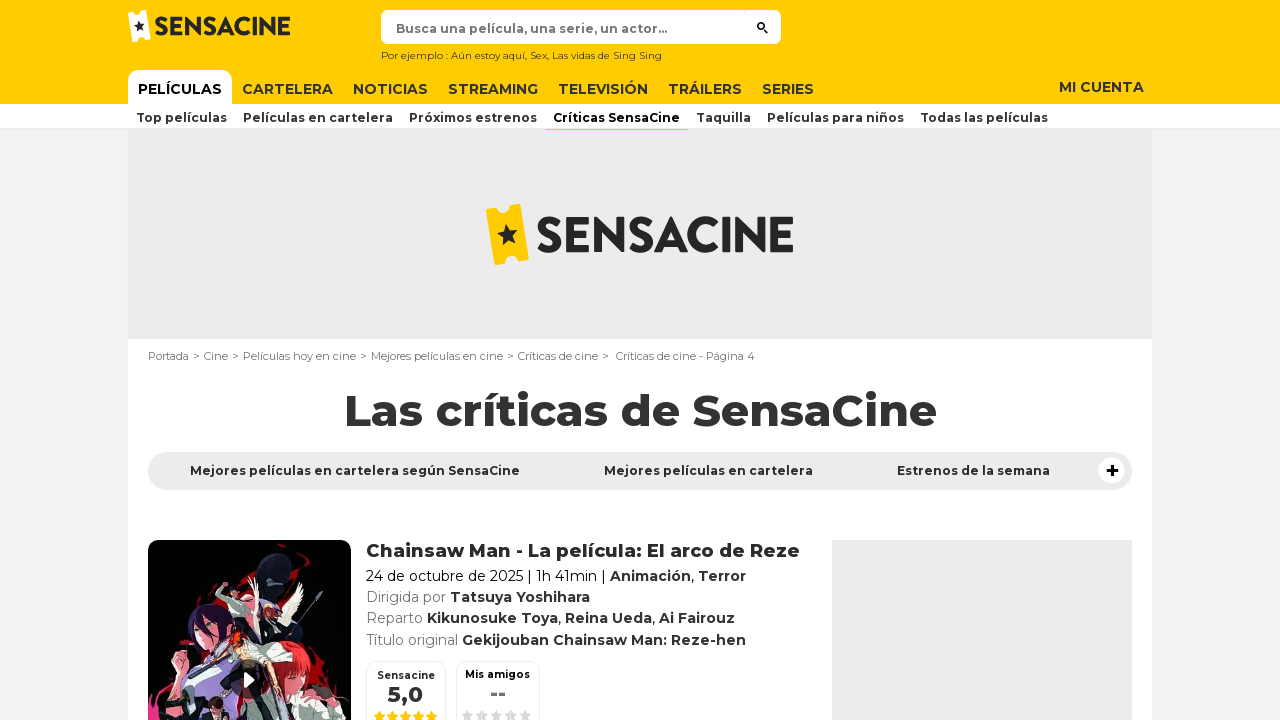